Tests window handling functionality by clicking on multiple buttons that open new windows/tabs, switching between them, and verifying content

Starting URL: https://demoqa.com/alertsWindows

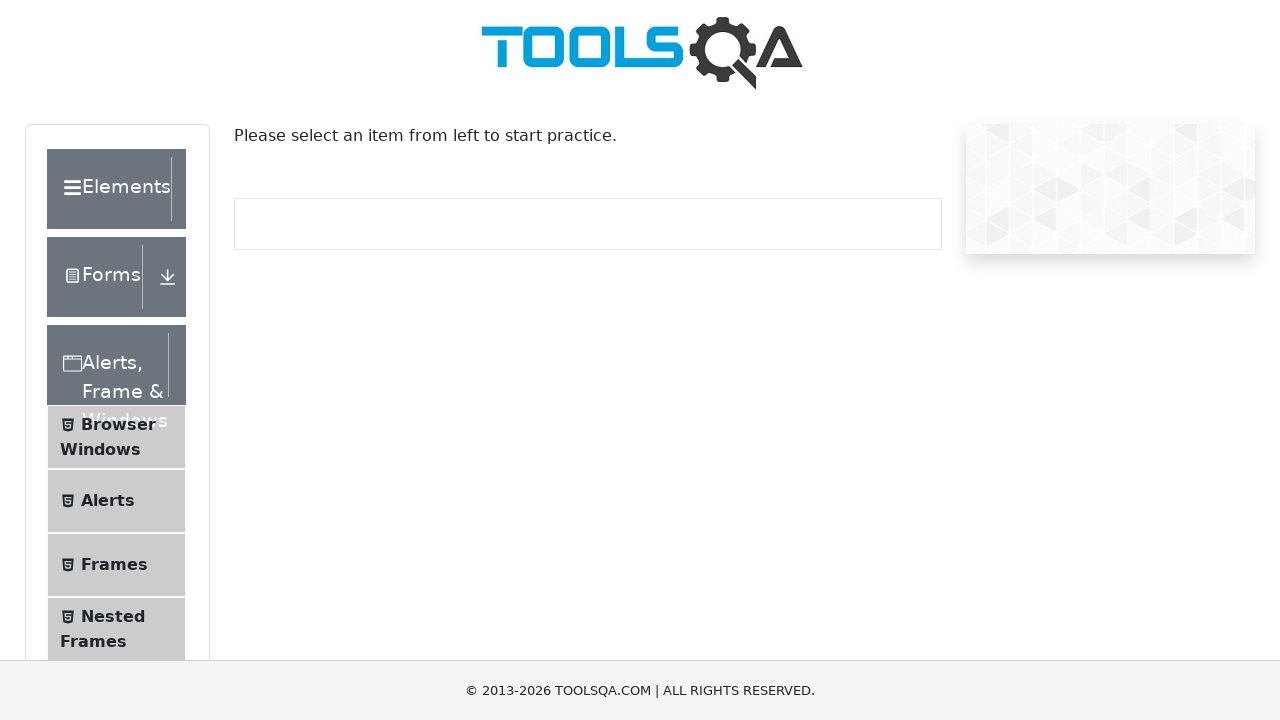

Clicked on 'Browser Windows' menu item at (118, 424) on xpath=//span[text()='Browser Windows']
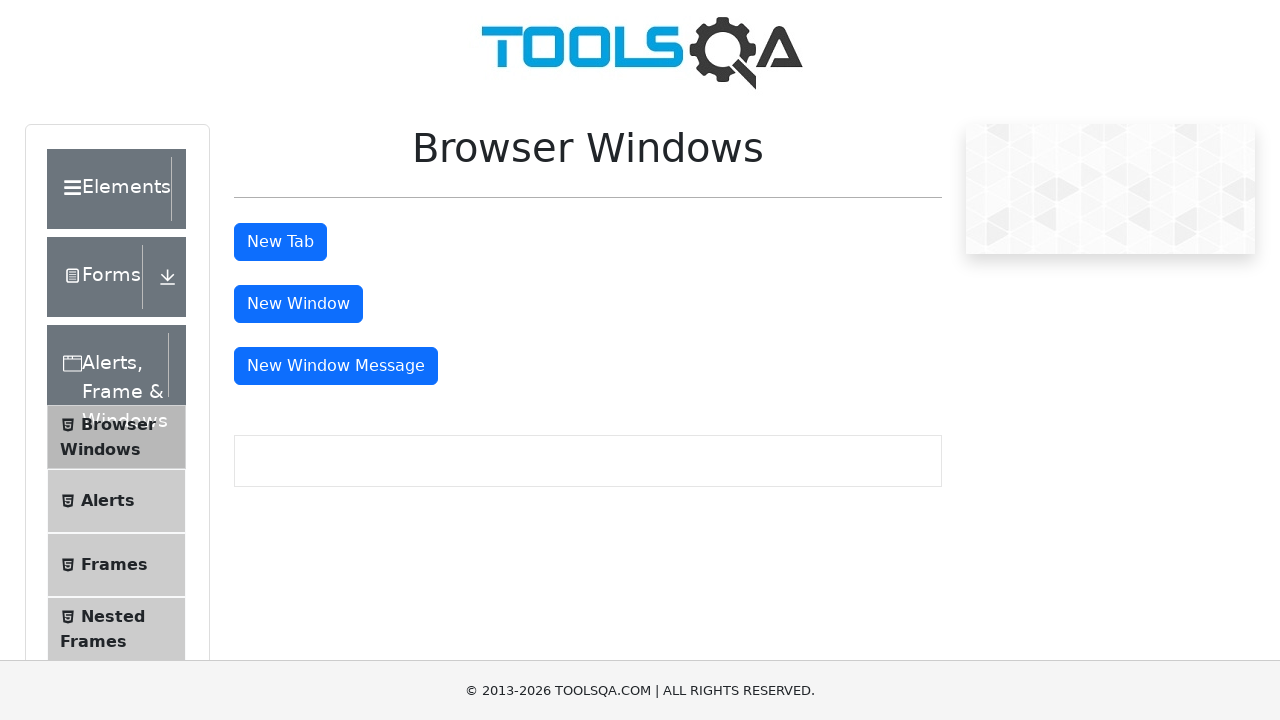

Clicked 'New Tab' button at (280, 242) on #tabButton
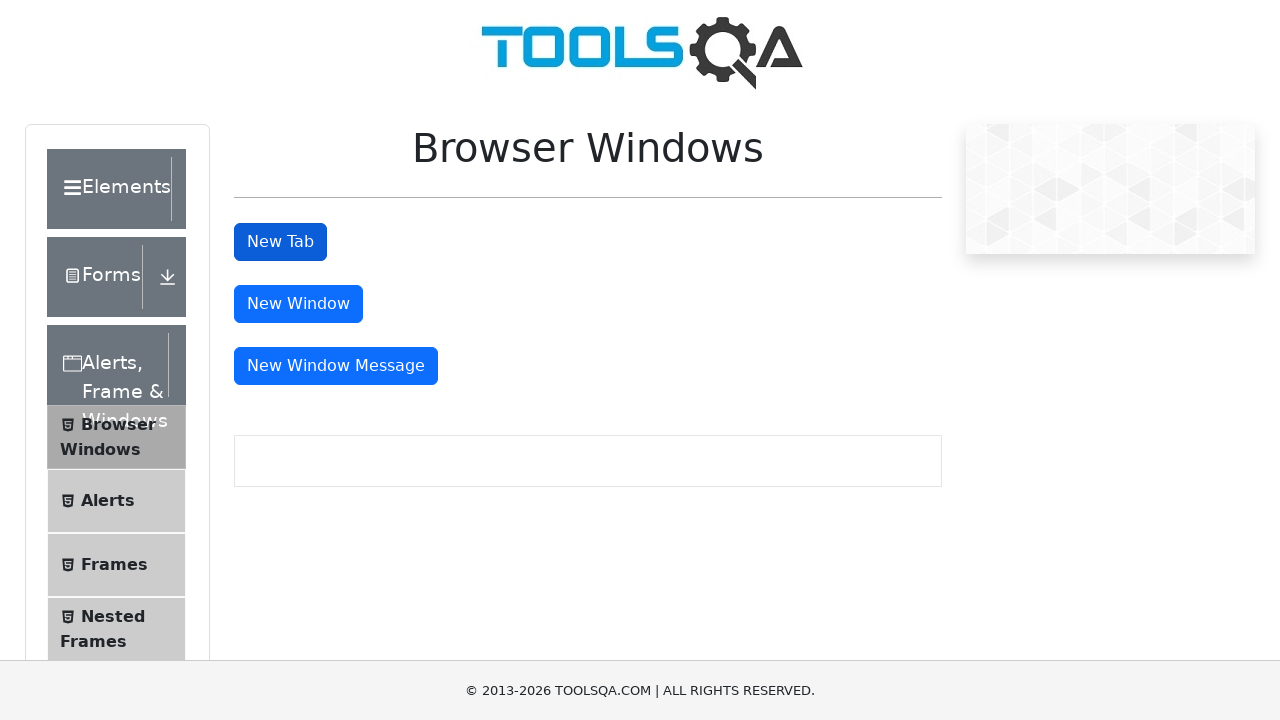

New tab popup captured
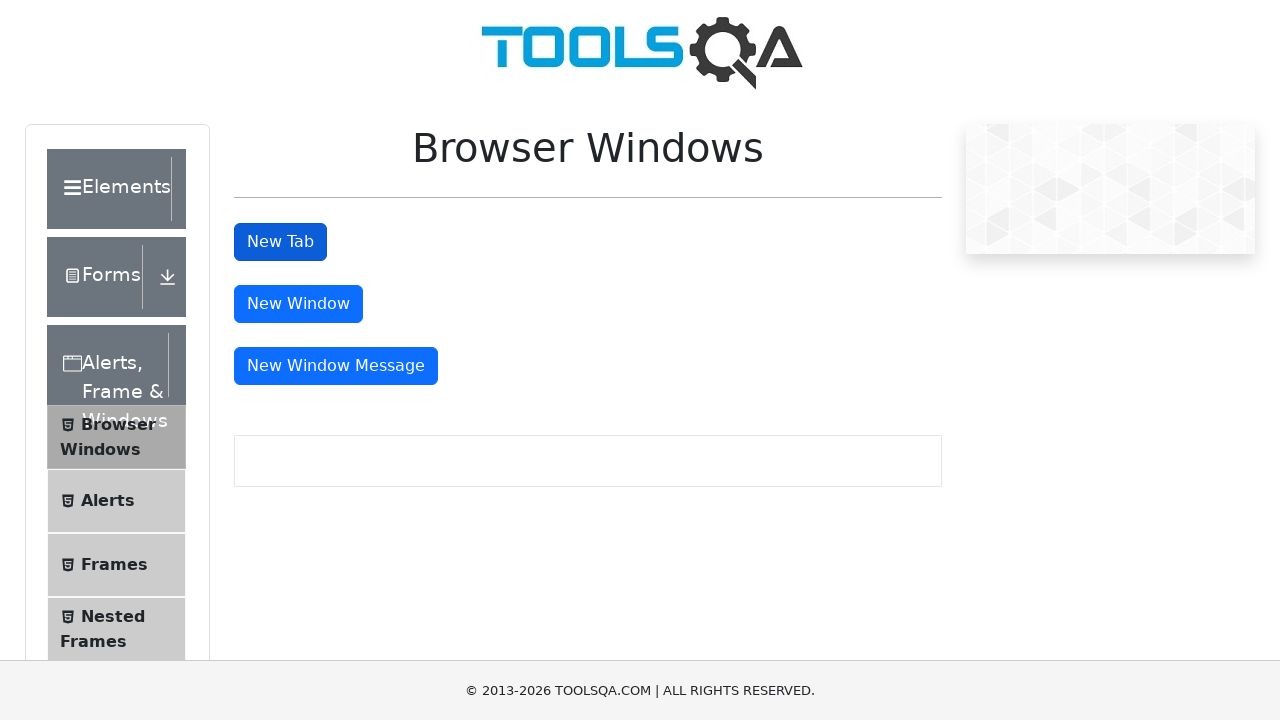

Waited for heading element in new tab to load
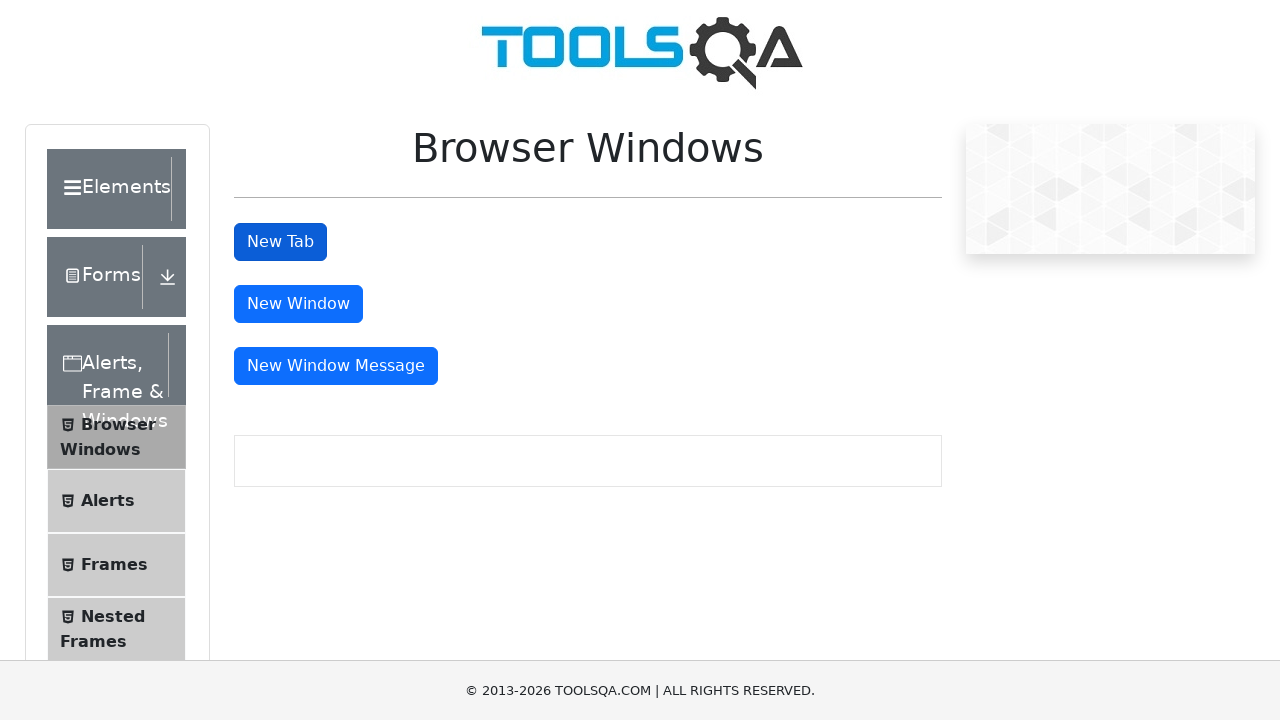

Retrieved heading text from new tab: 'This is a sample page'
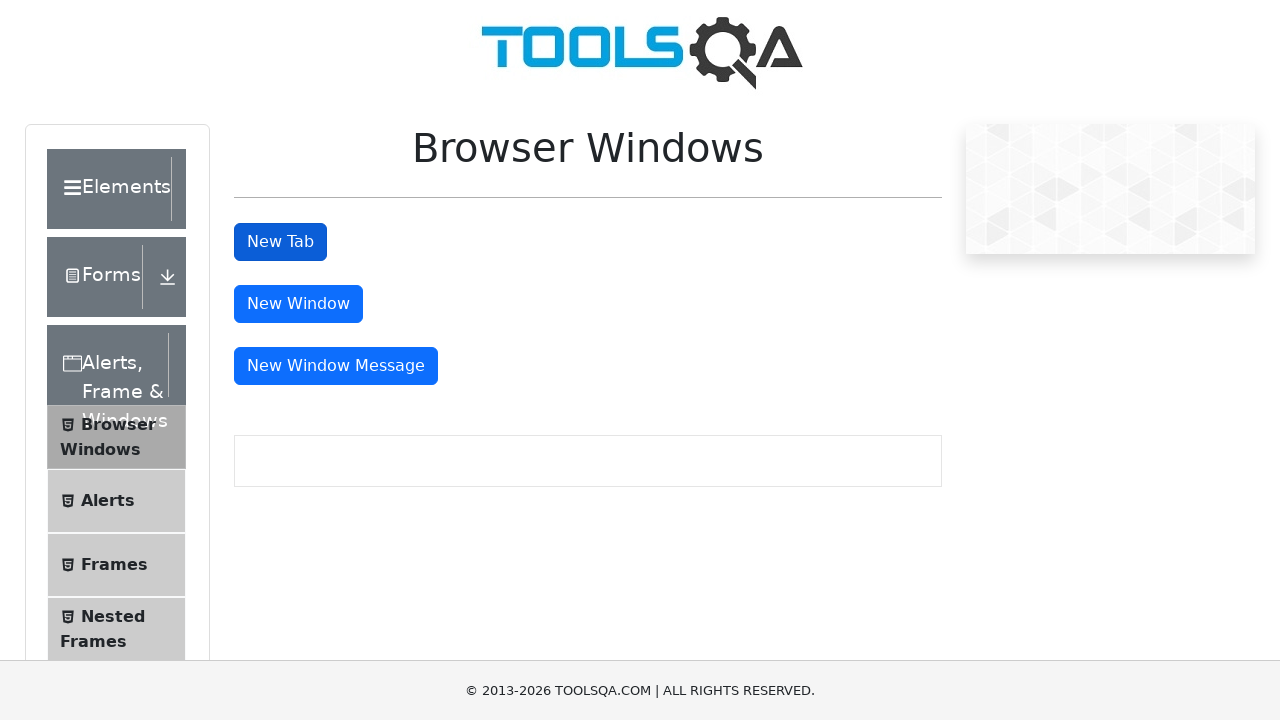

Verified heading text matches expected value 'This is a sample page'
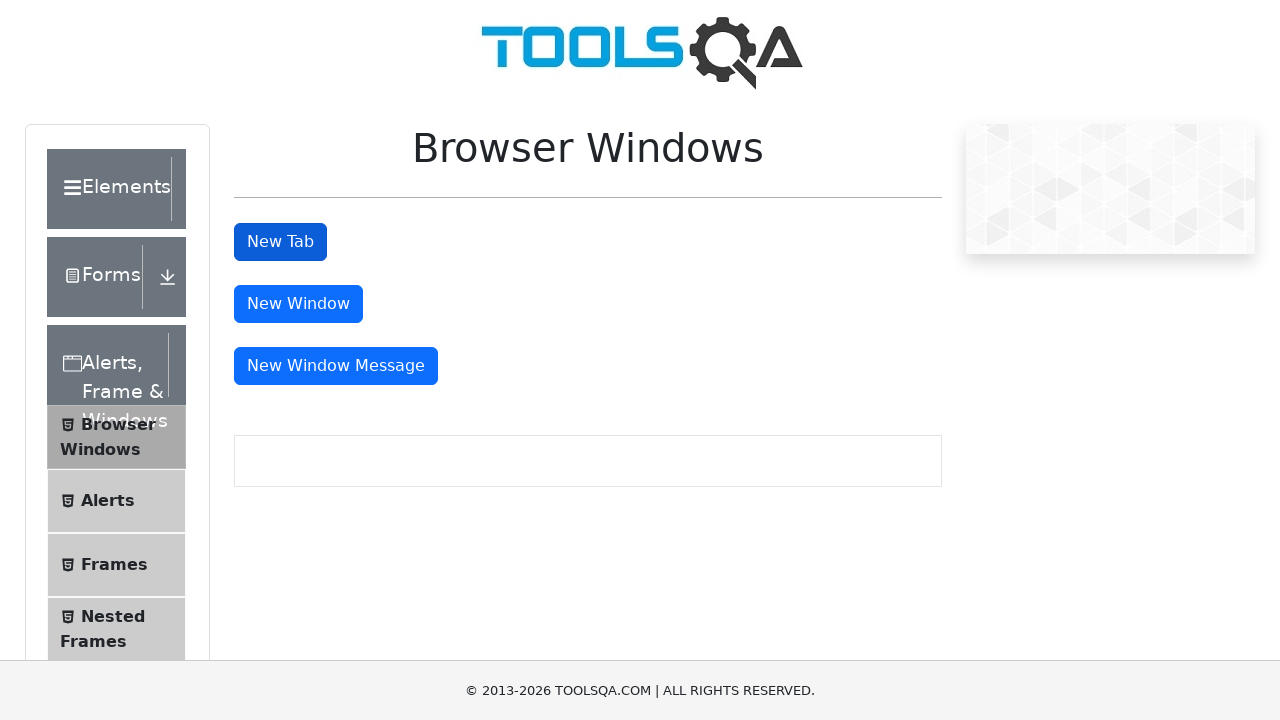

Closed new tab
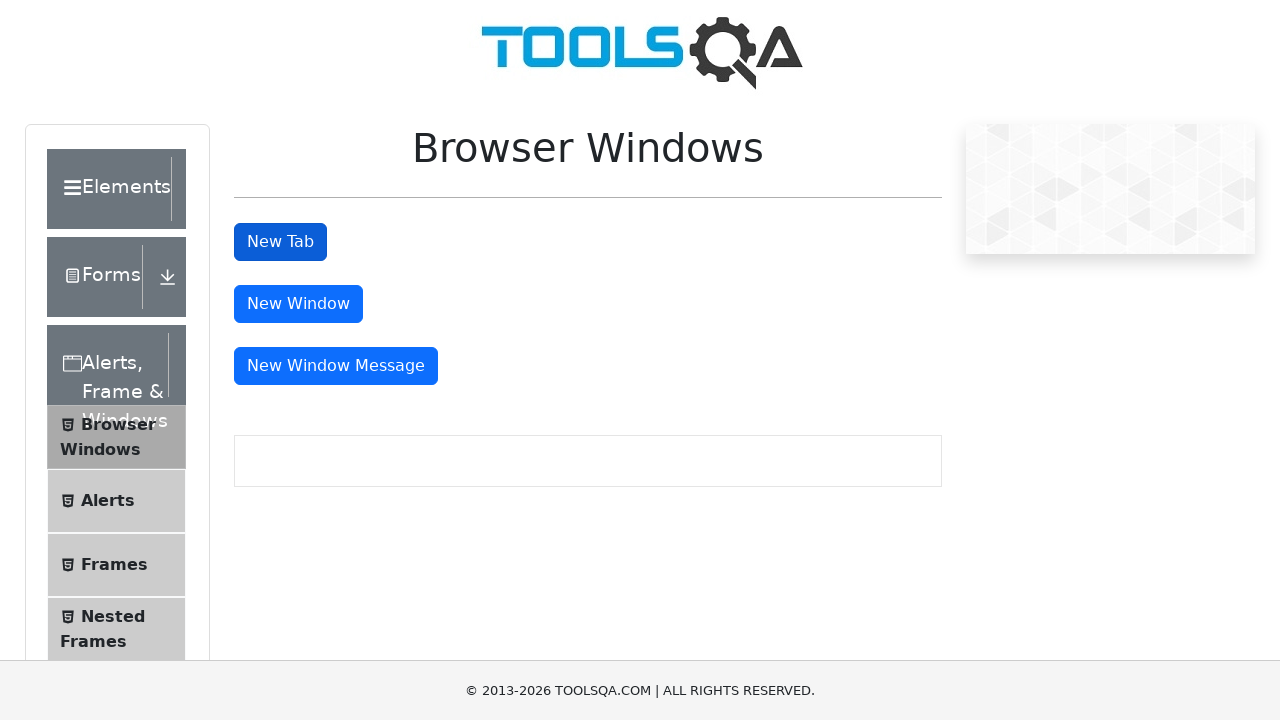

Clicked 'New Window' button at (298, 304) on #windowButton
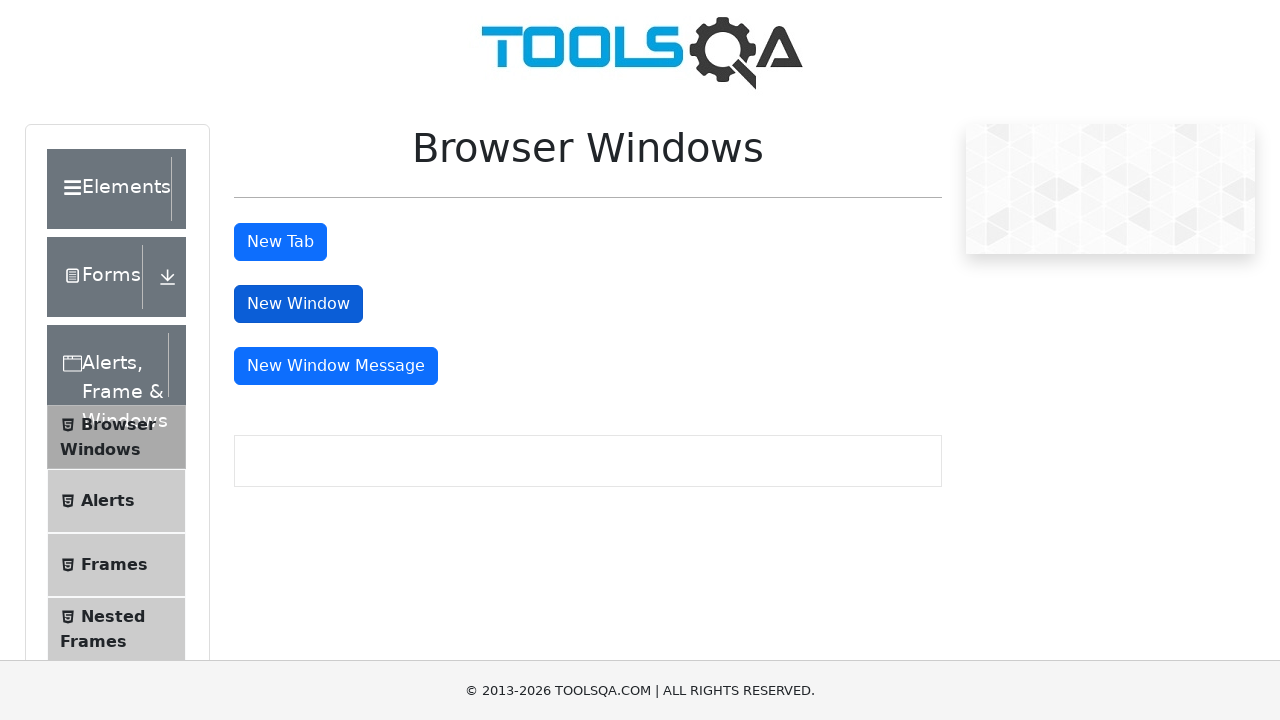

New window popup captured
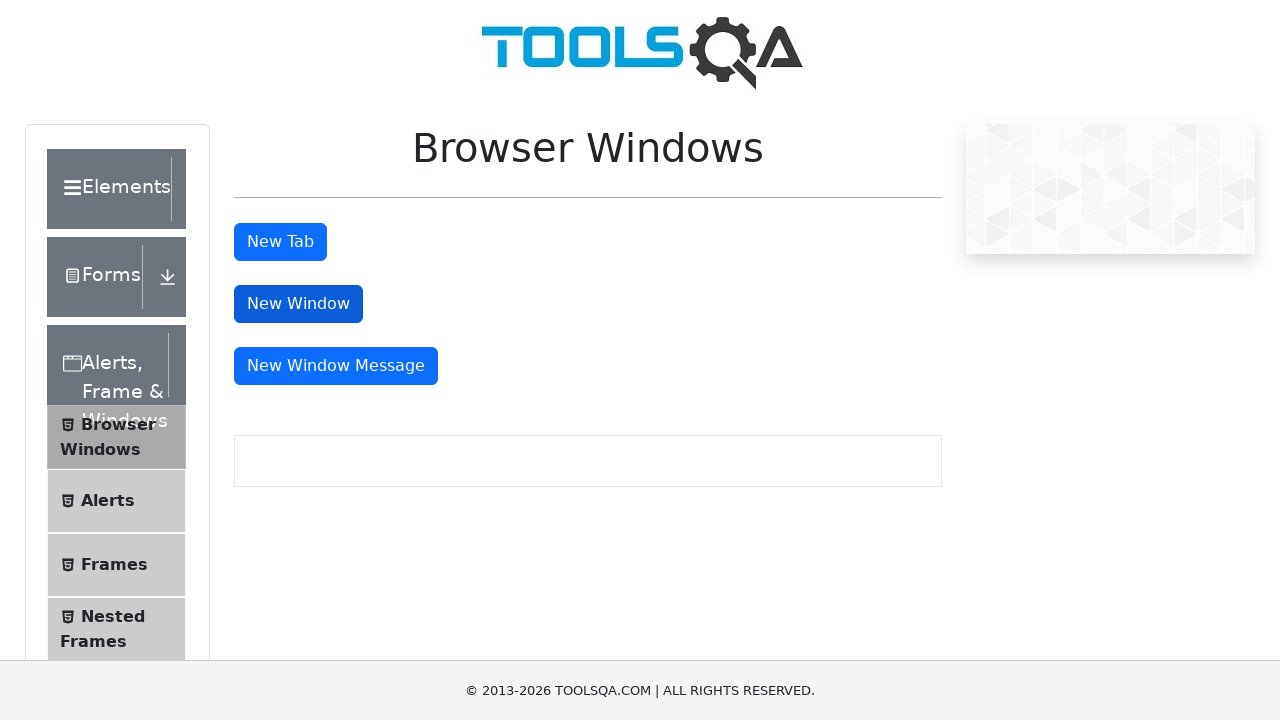

Waited for heading element in new window to load
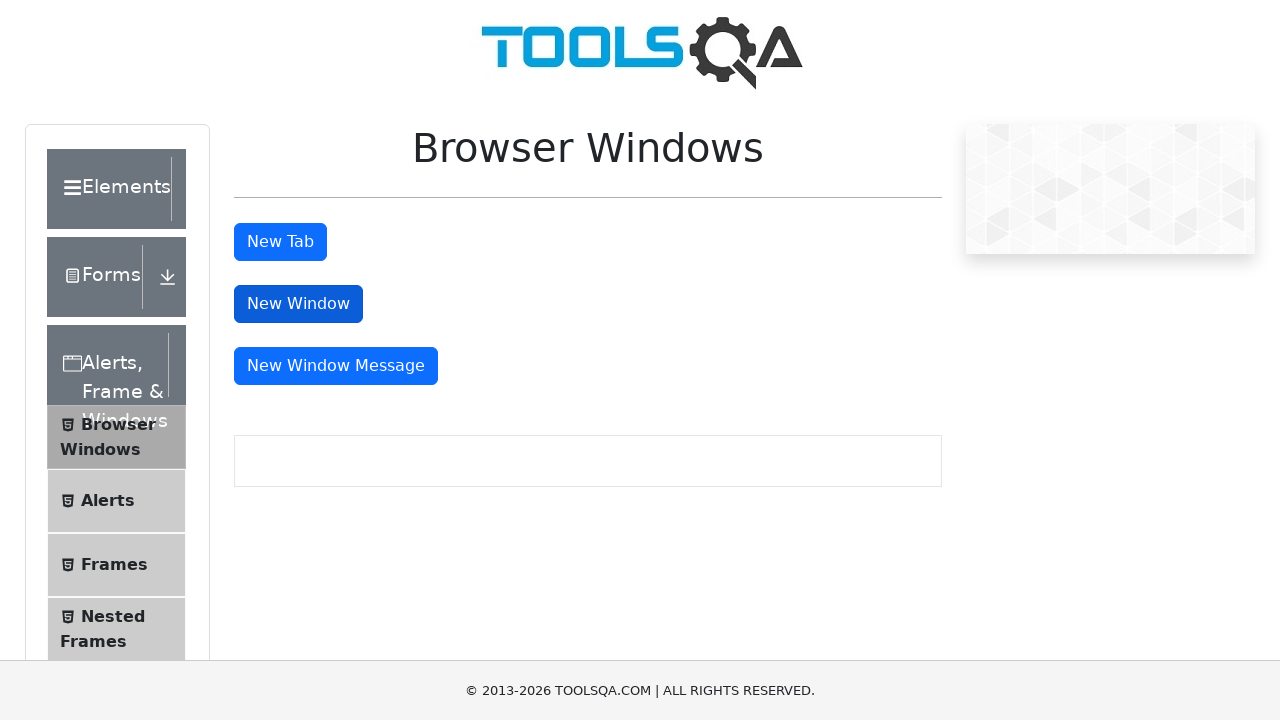

Retrieved heading text from new window: 'This is a sample page'
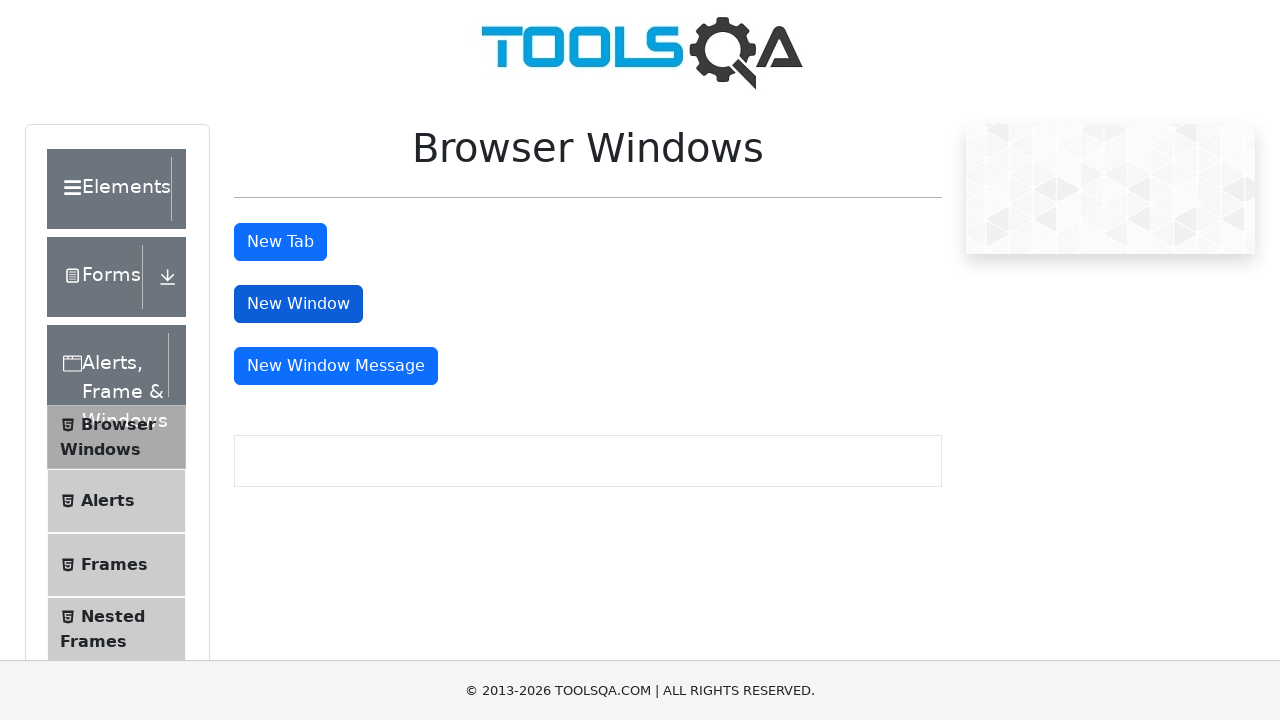

Verified heading text matches expected value 'This is a sample page'
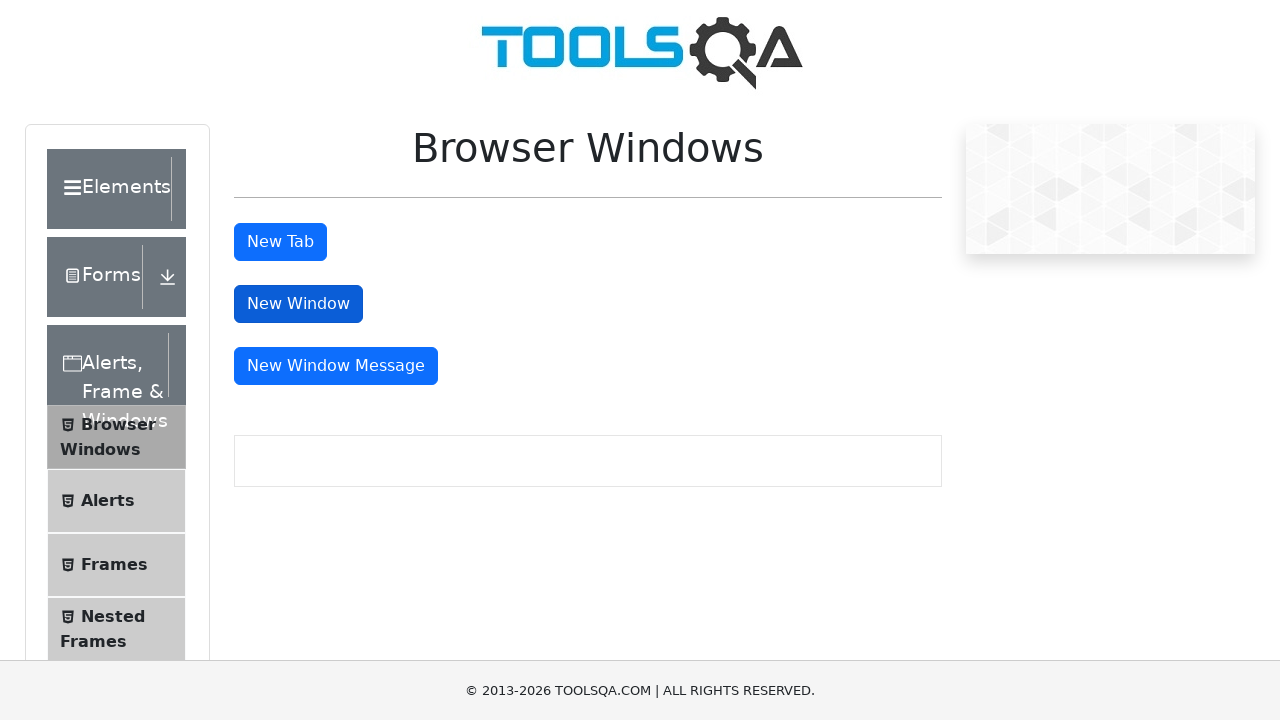

Closed new window
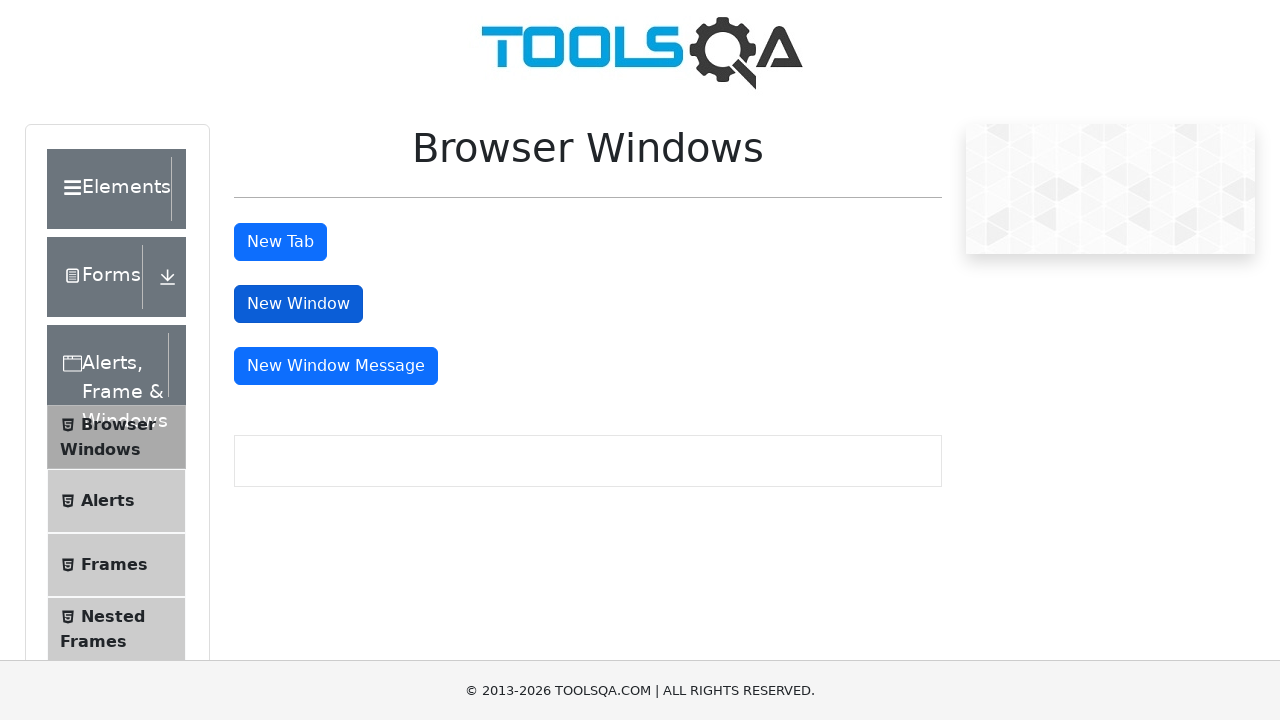

Clicked 'New Window Message' button at (336, 366) on #messageWindowButton
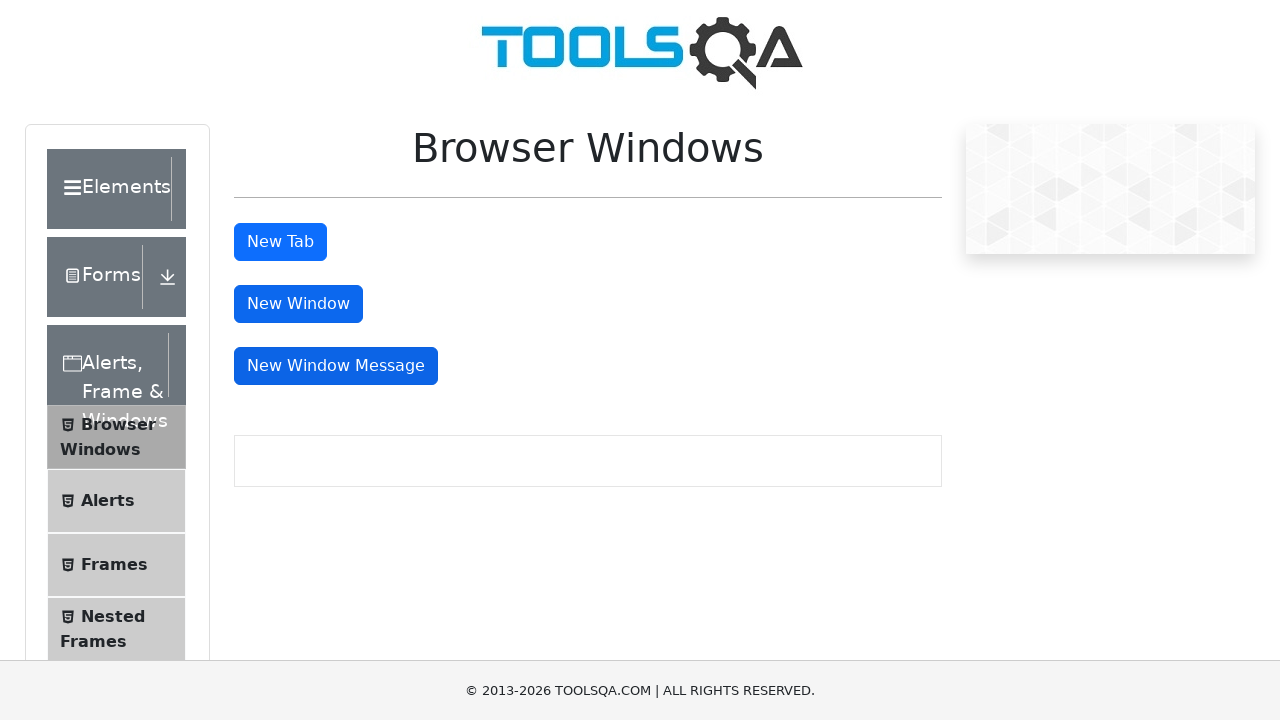

New message window popup captured
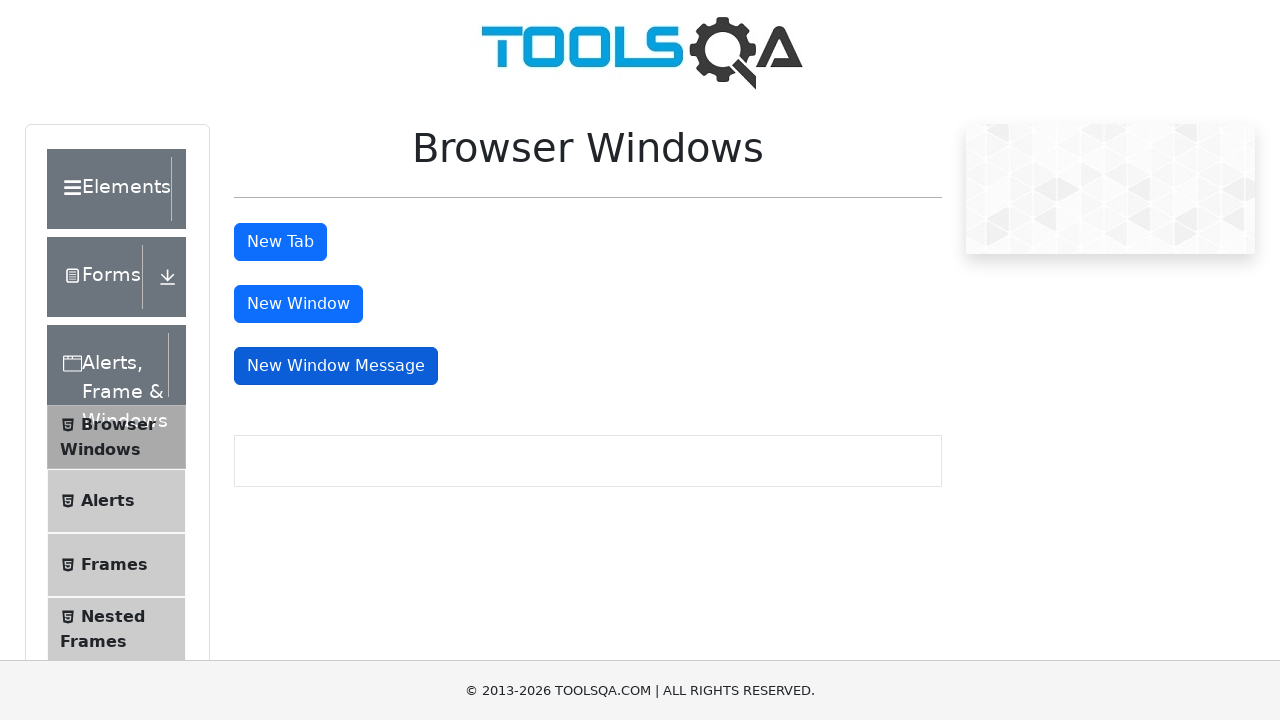

Waited for message window body to load
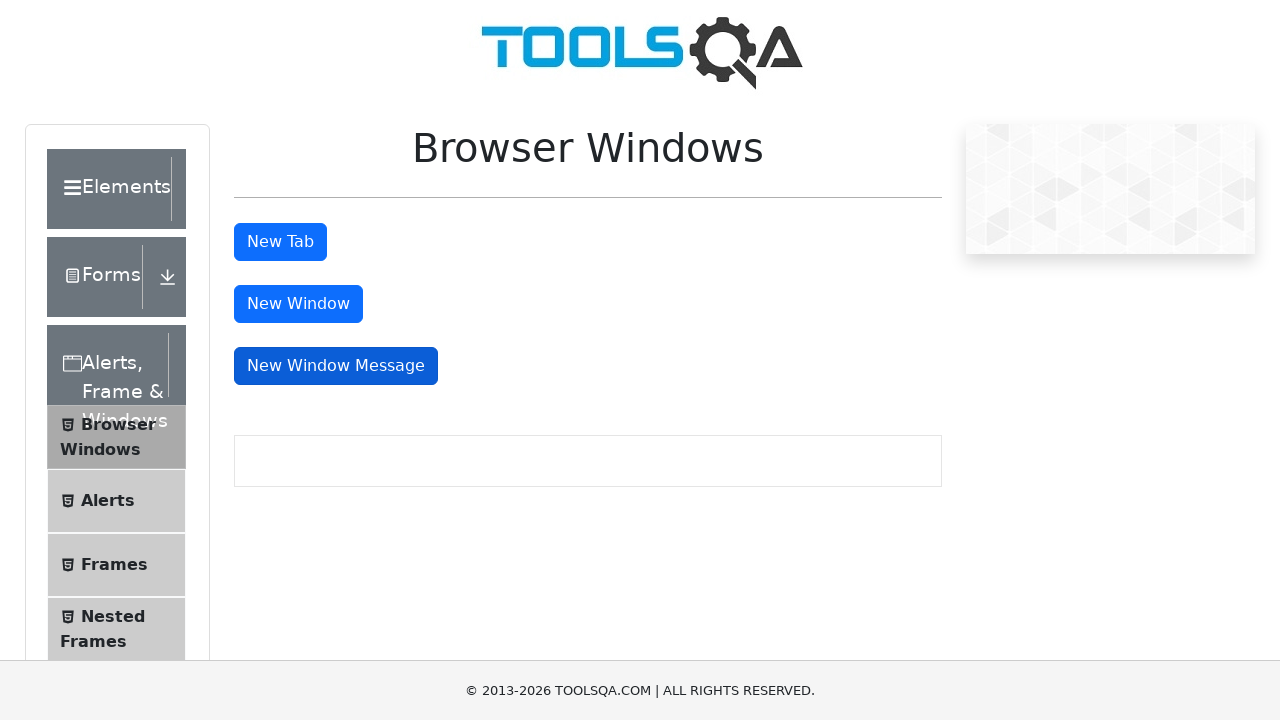

Closed message window
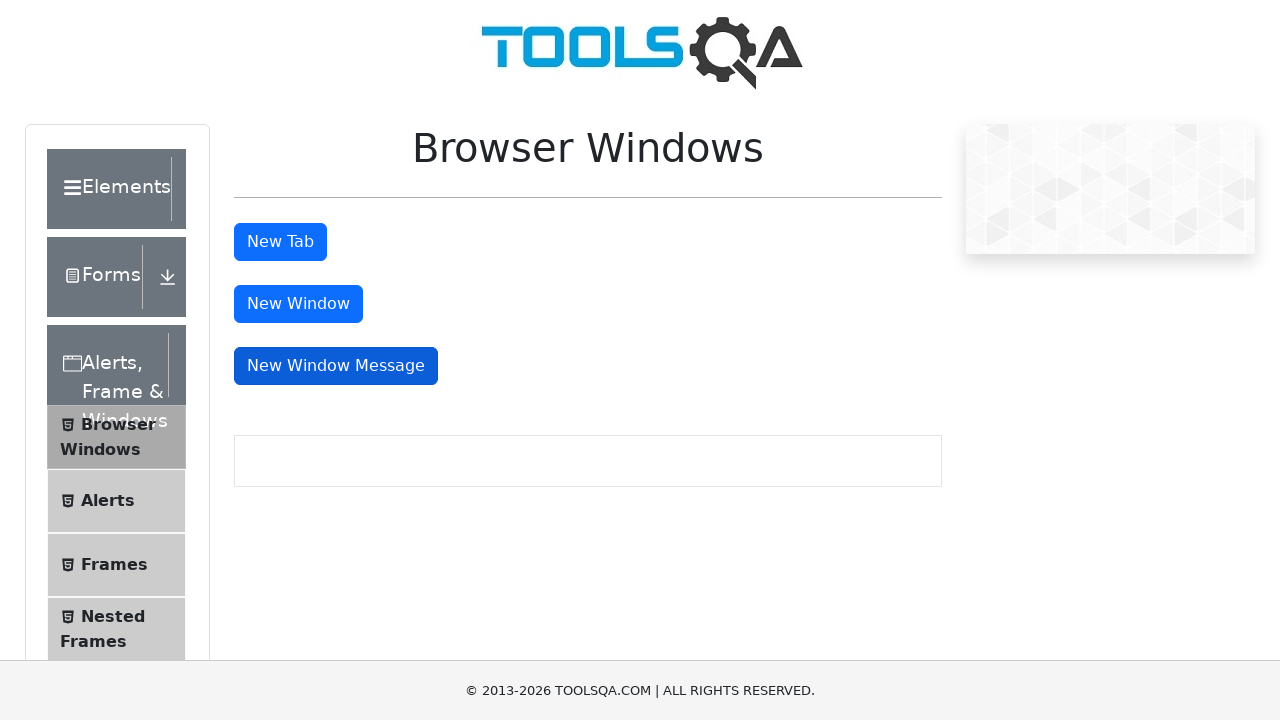

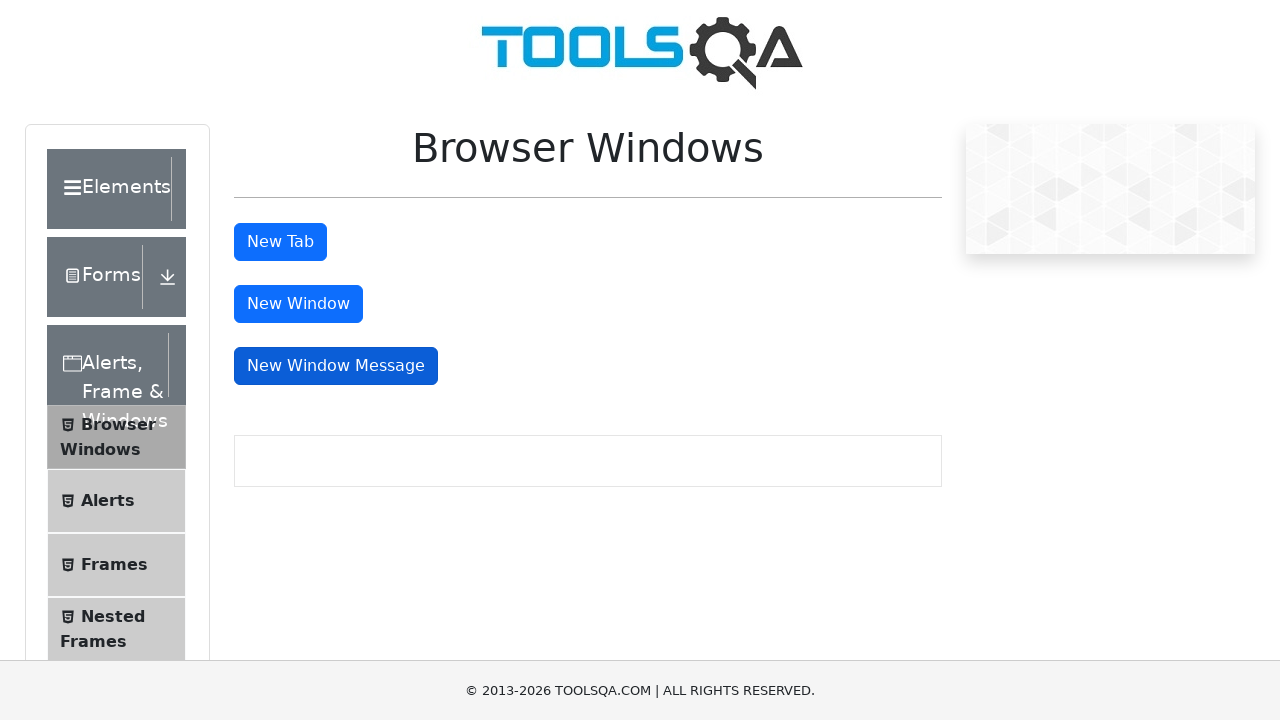